Tests a registration form by filling in required fields (first name, last name, email) and verifying successful registration message

Starting URL: https://suninjuly.github.io/registration1.html

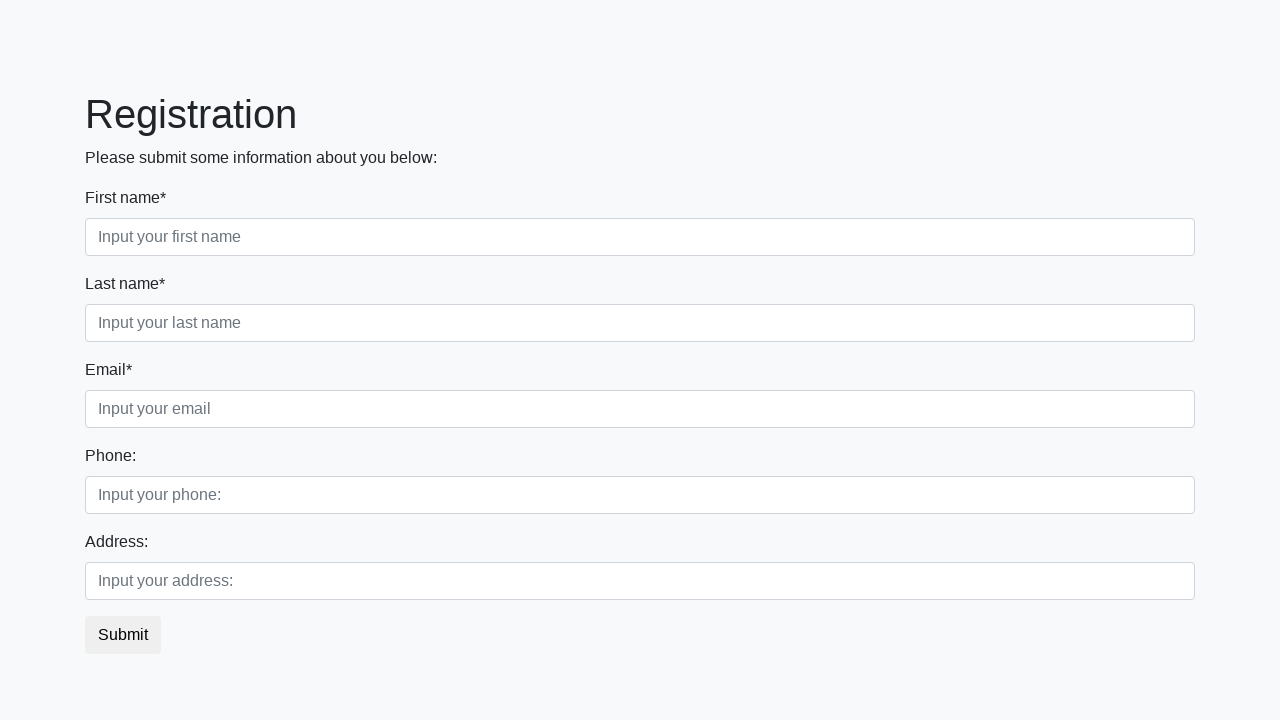

Filled first name field with 'Jimmy' on div.first_block div.first_class input
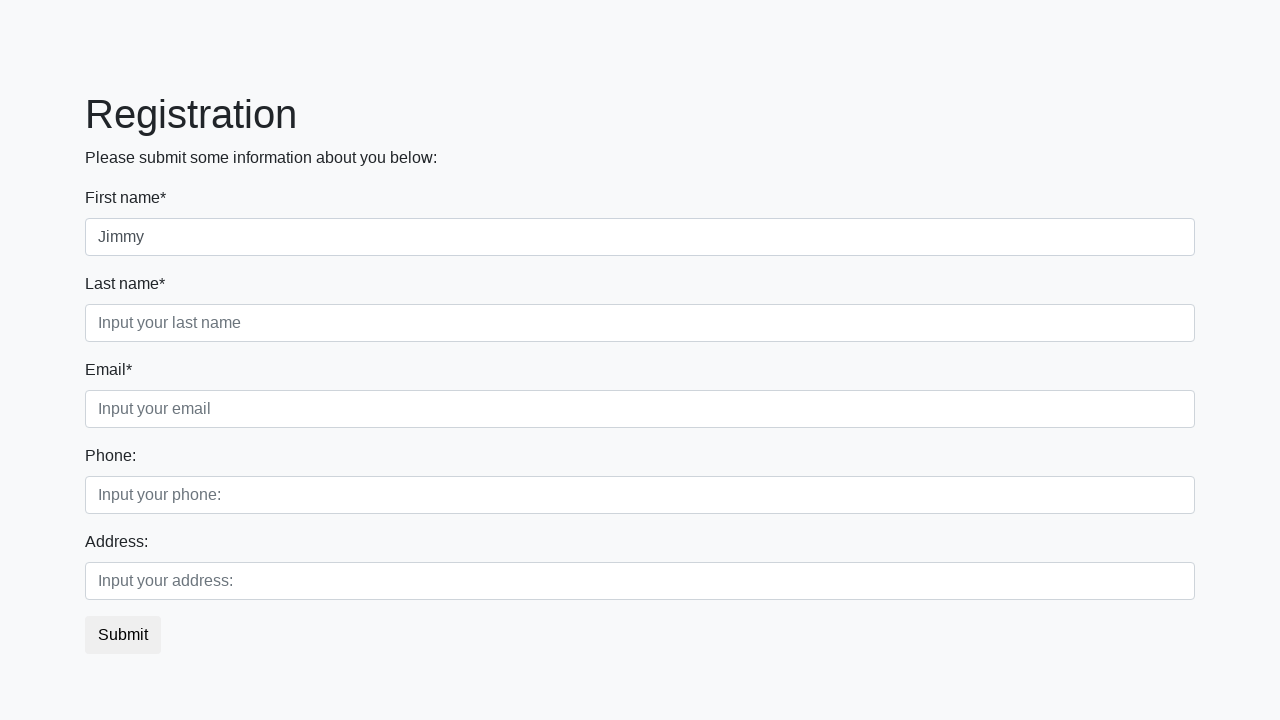

Filled last name field with 'McGill' on div.first_block div.second_class input
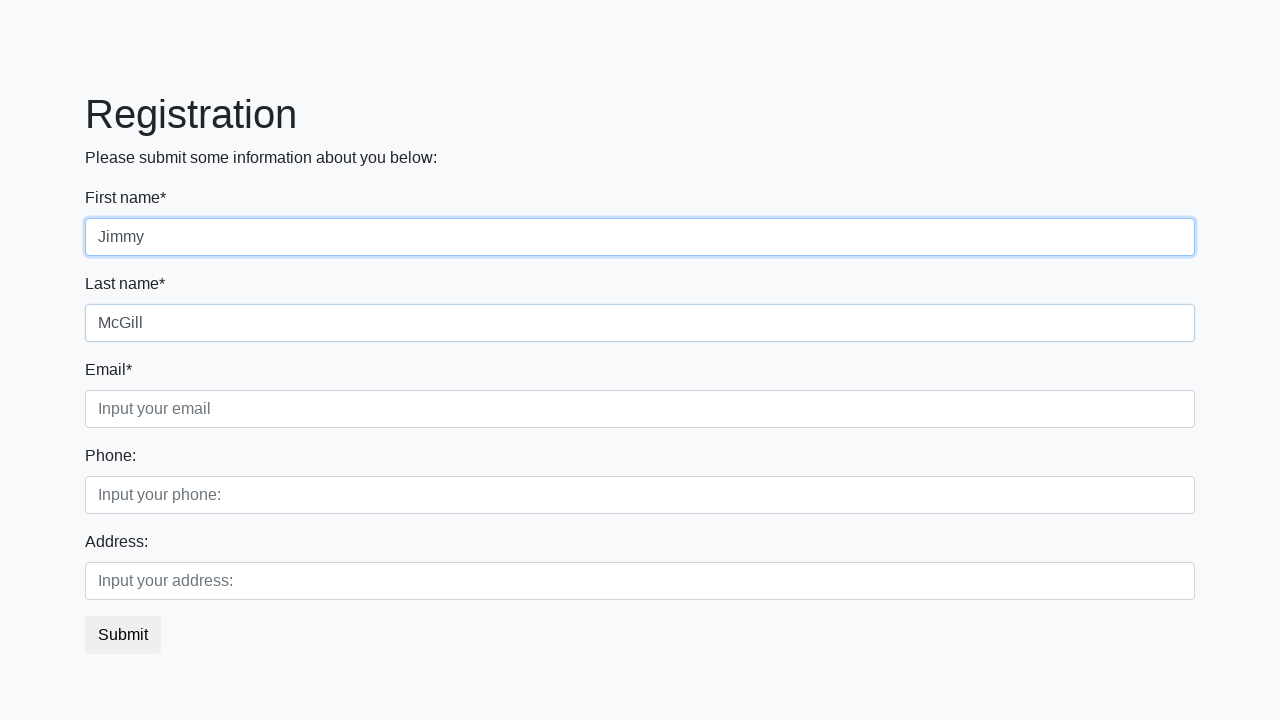

Filled email field with 'abc@hmail.org' on div.first_block div.third_class input
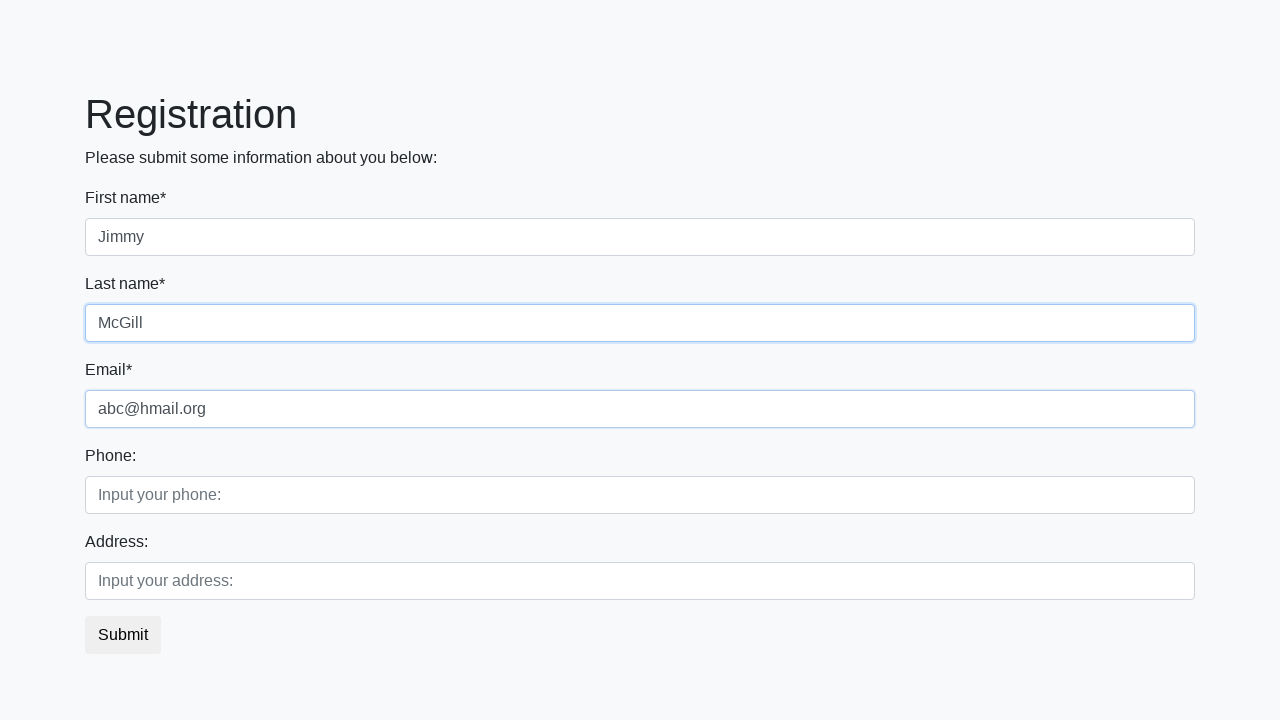

Clicked registration submit button at (123, 635) on button.btn
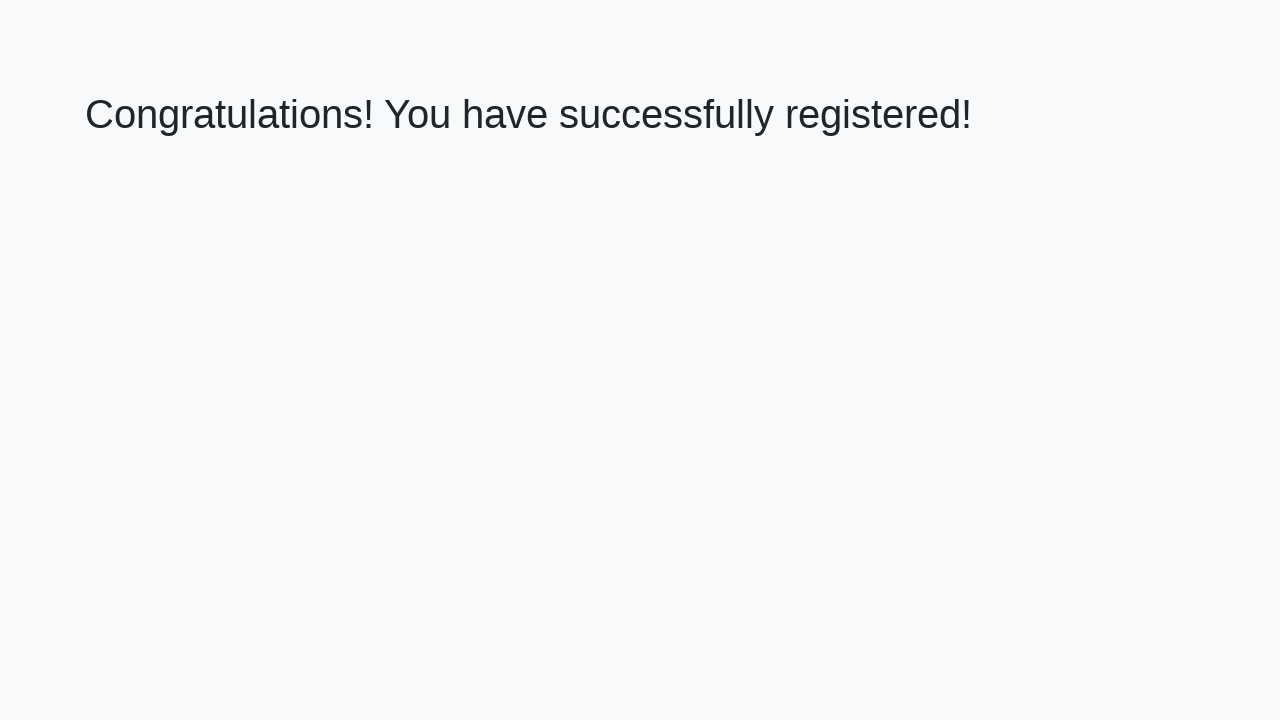

Success message element loaded
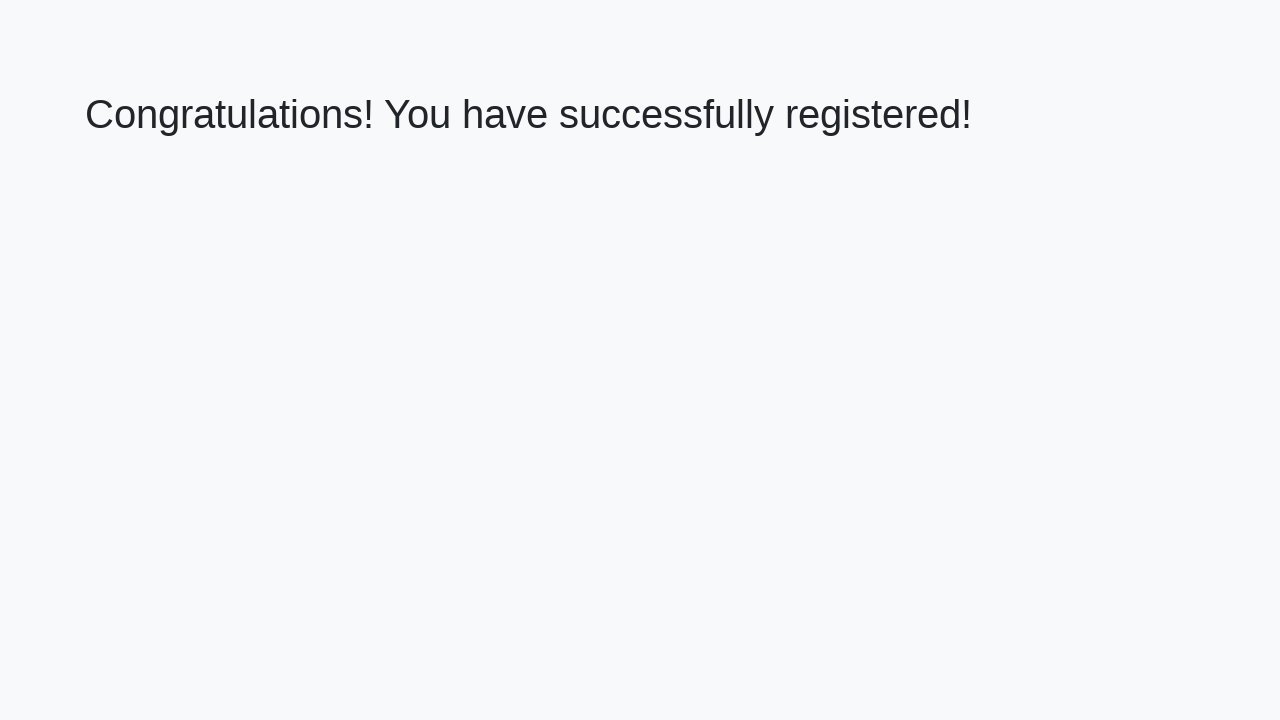

Extracted success message text
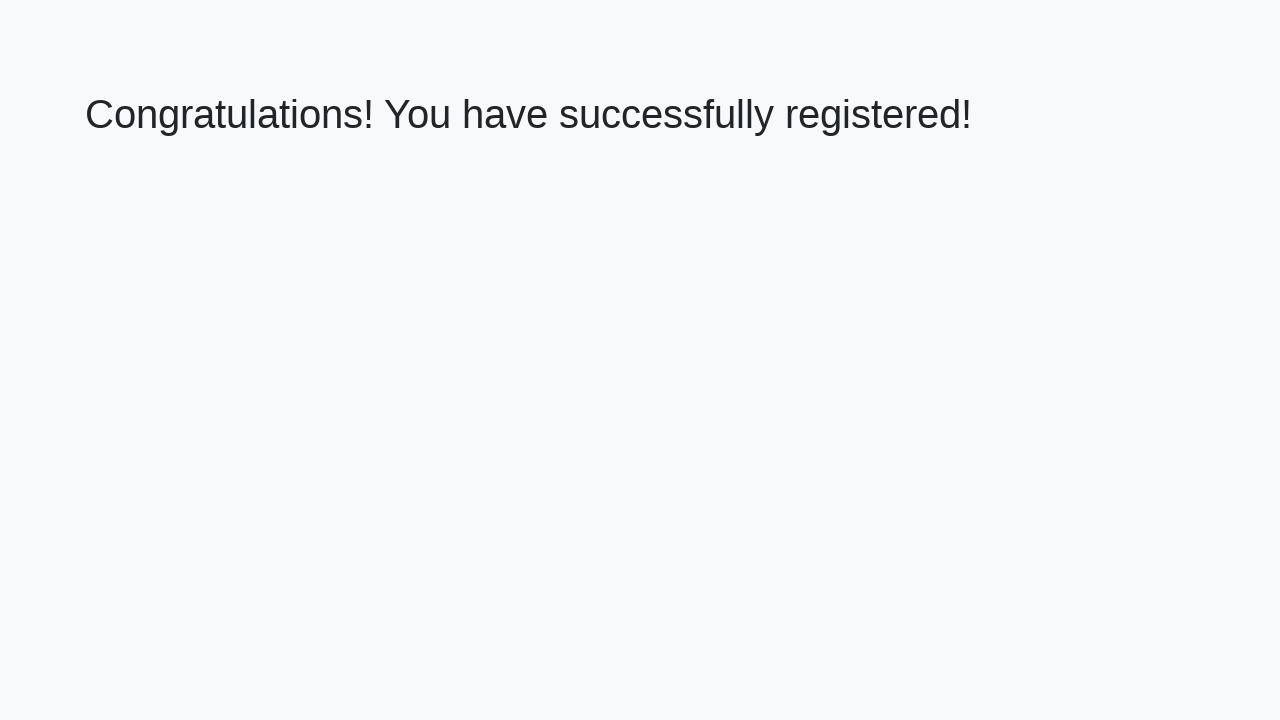

Verified success message matches expected text
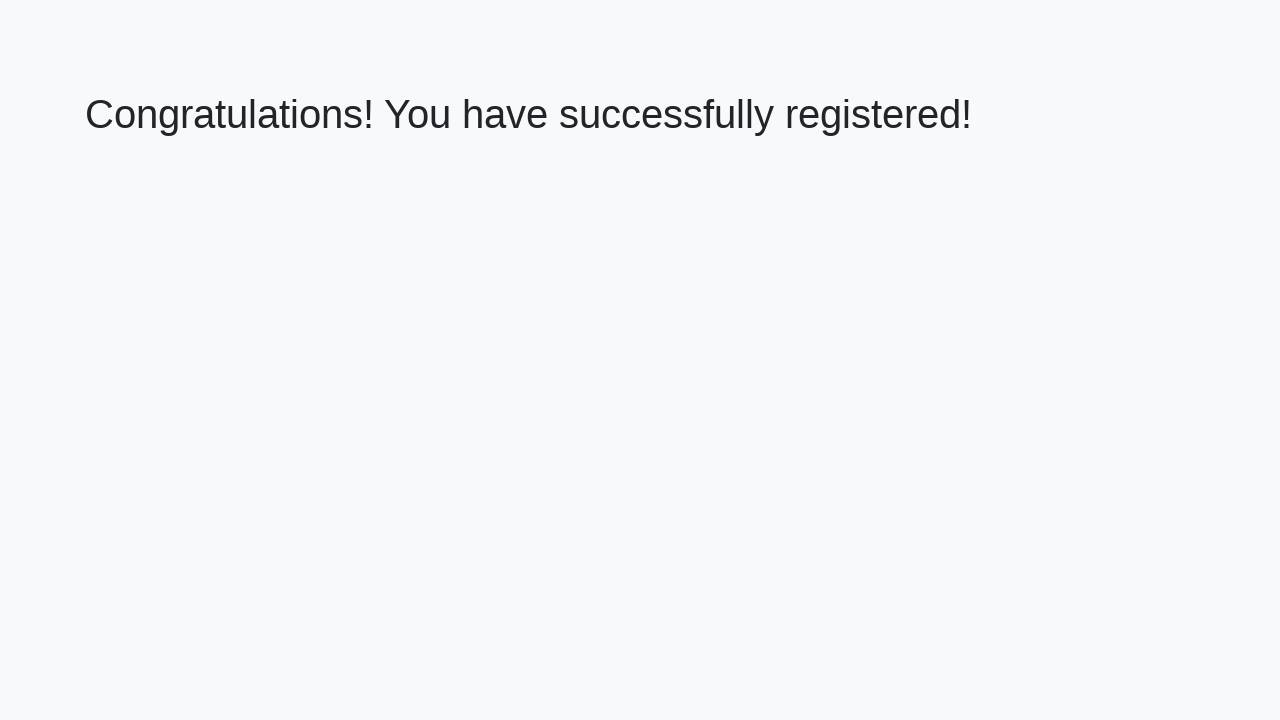

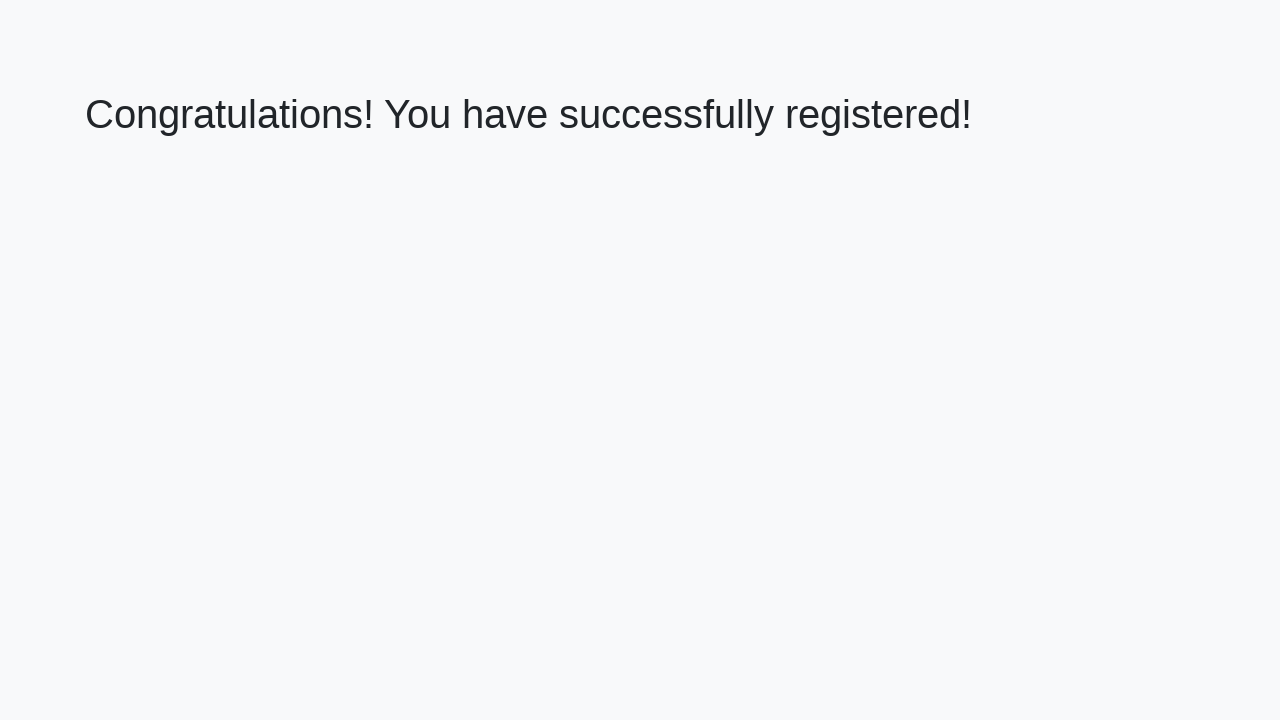